Navigates to a shop demo page, finds the product box with title "Demo eBook", and clicks the view product button to open the product details.

Starting URL: https://shopdemo.fatfreeshop.com/?

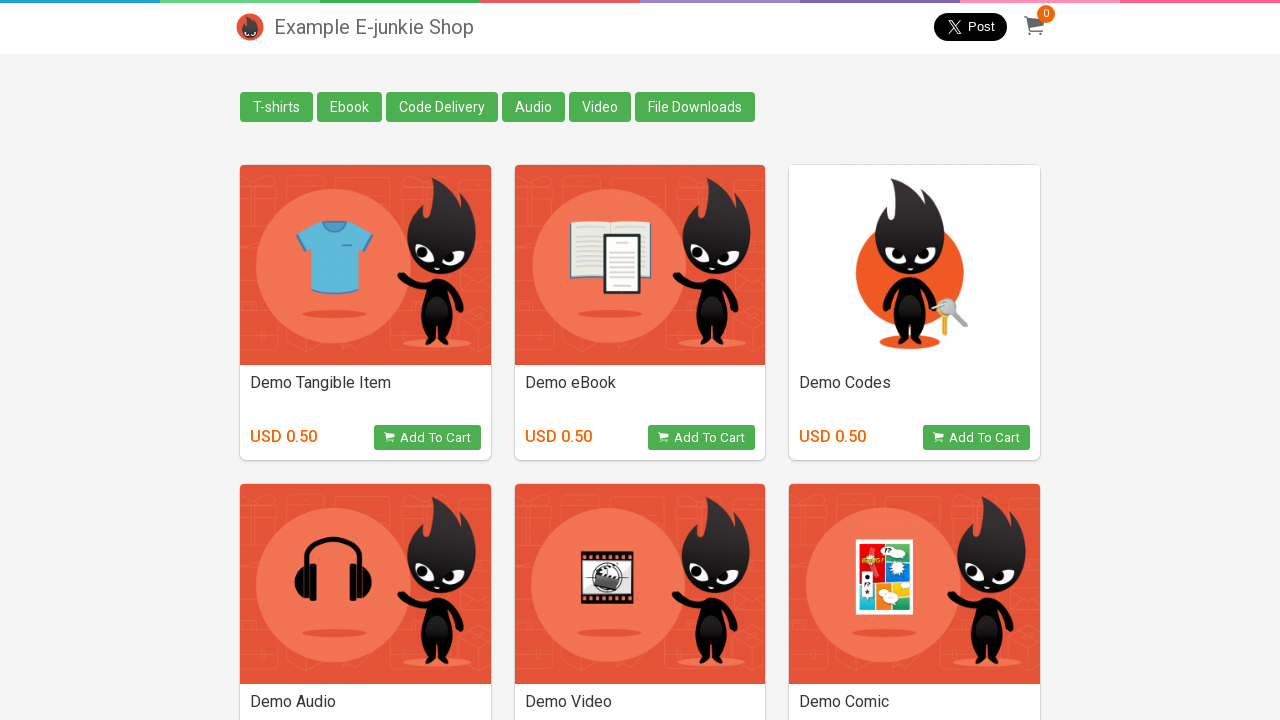

Waited for product boxes to load
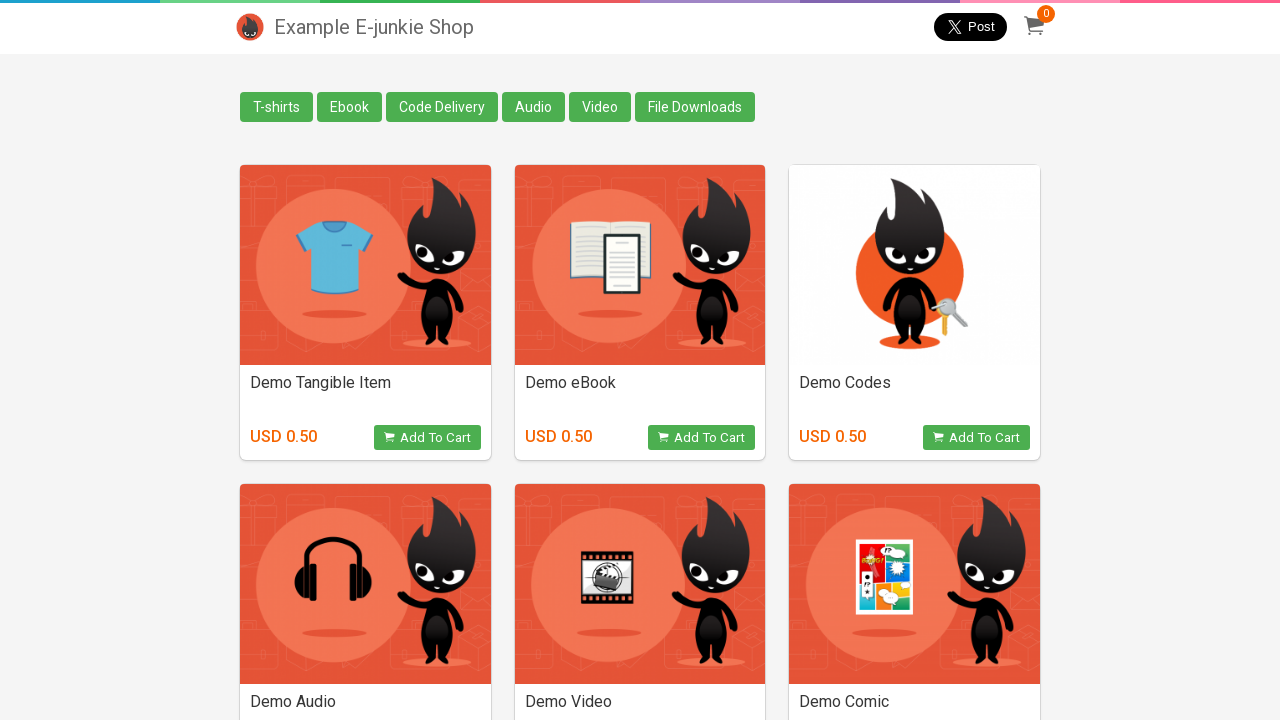

Found all product boxes on the page
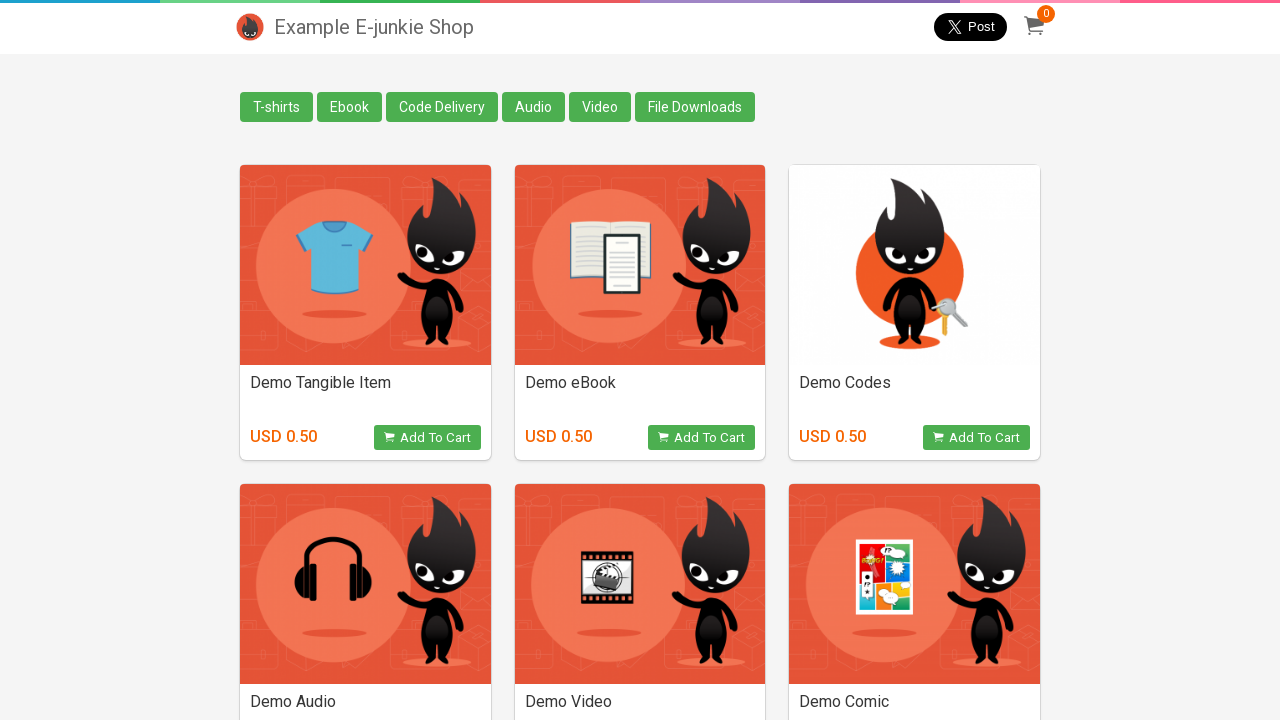

Retrieved product title: 'Demo Tangible Item'
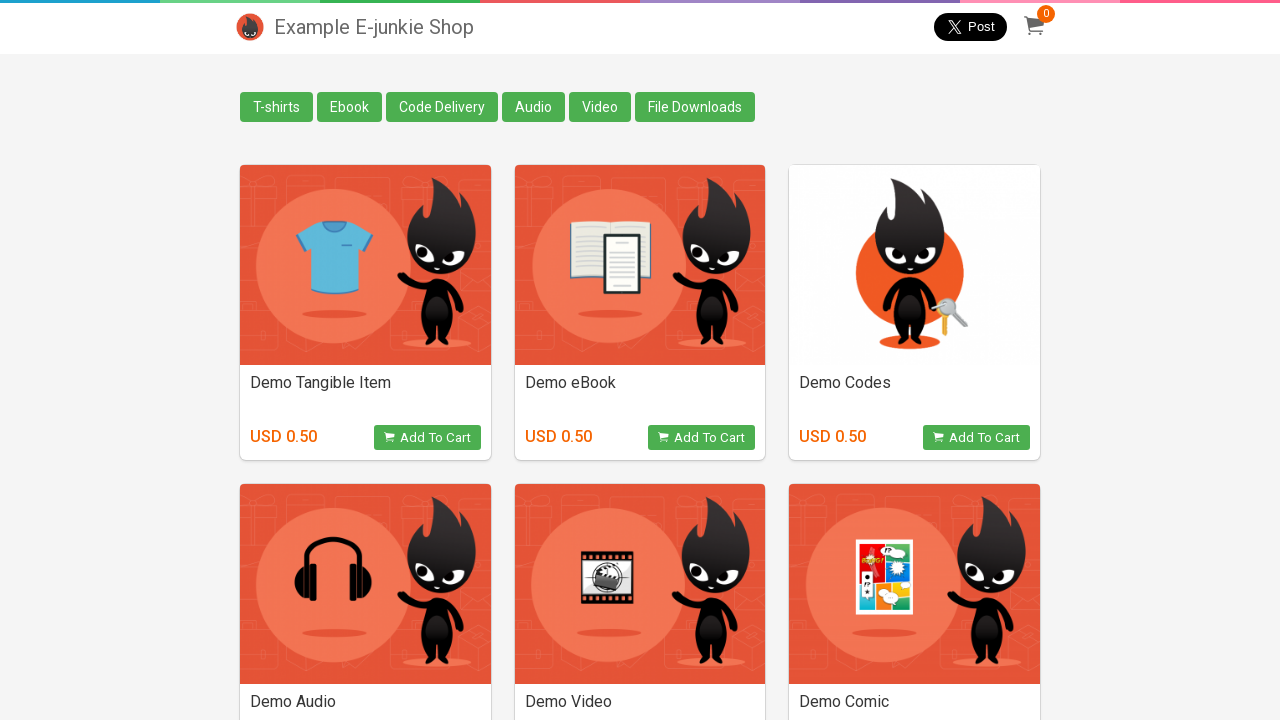

Retrieved product title: 'Demo eBook'
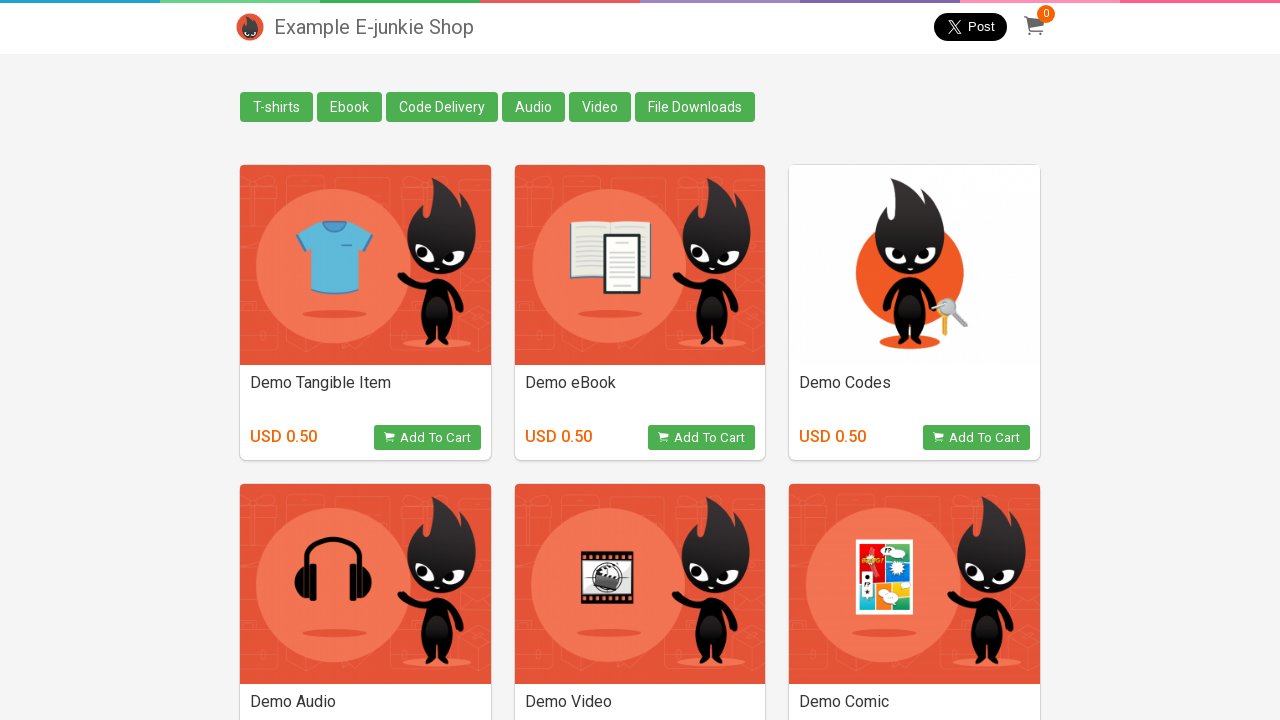

Clicked view product button for Demo eBook at (702, 438) on div.box >> nth=1 >> button.view_product
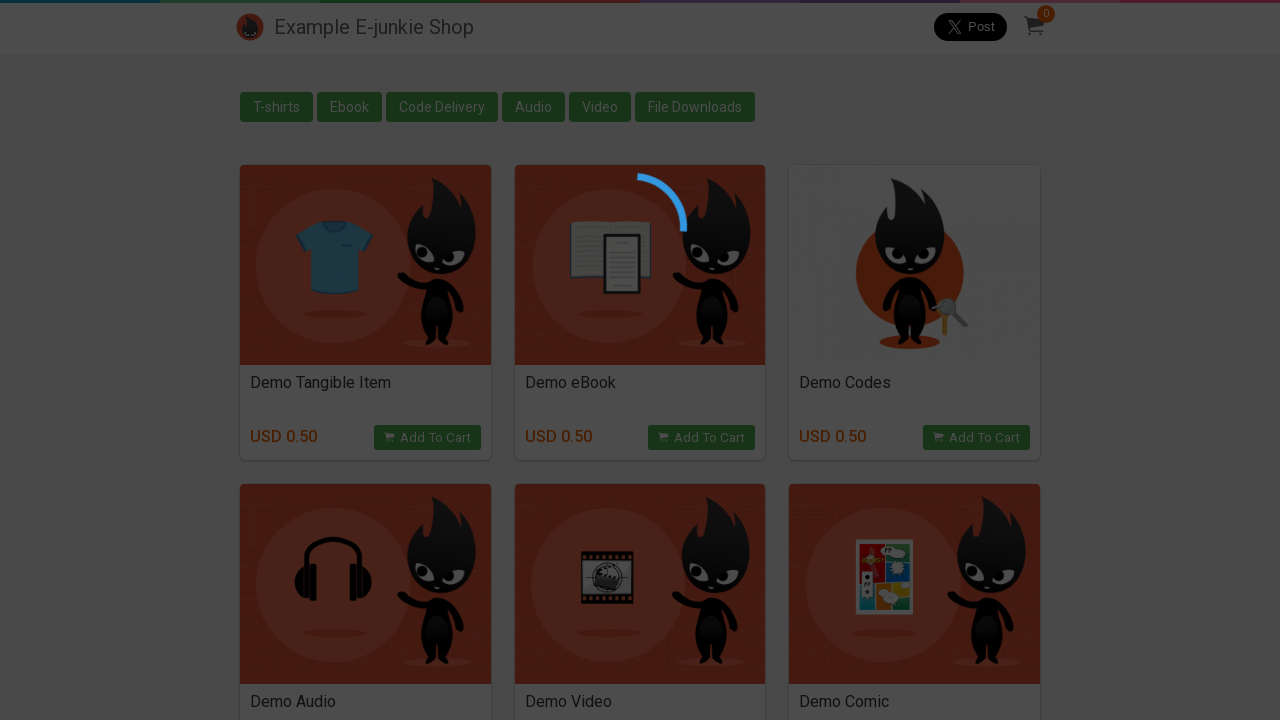

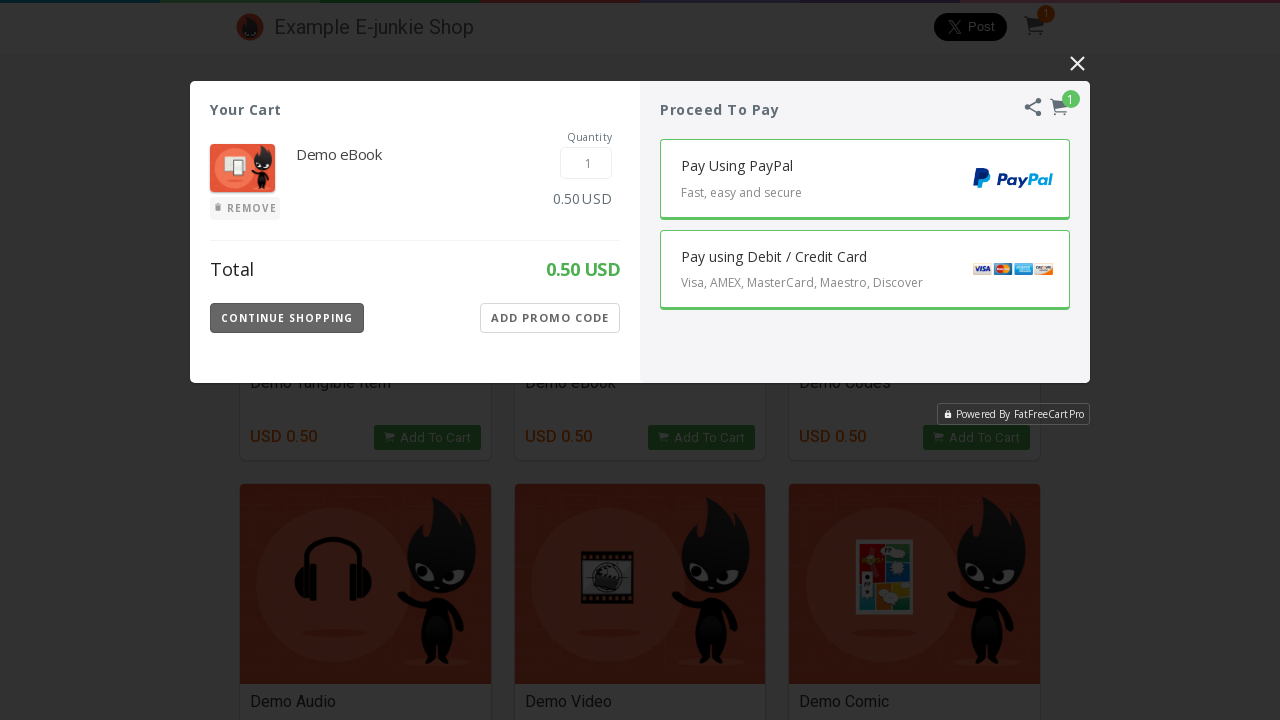